Tests radio button functionality by selecting different color options and verifying their enabled/selected states

Starting URL: https://practice.cydeo.com/radio_buttons

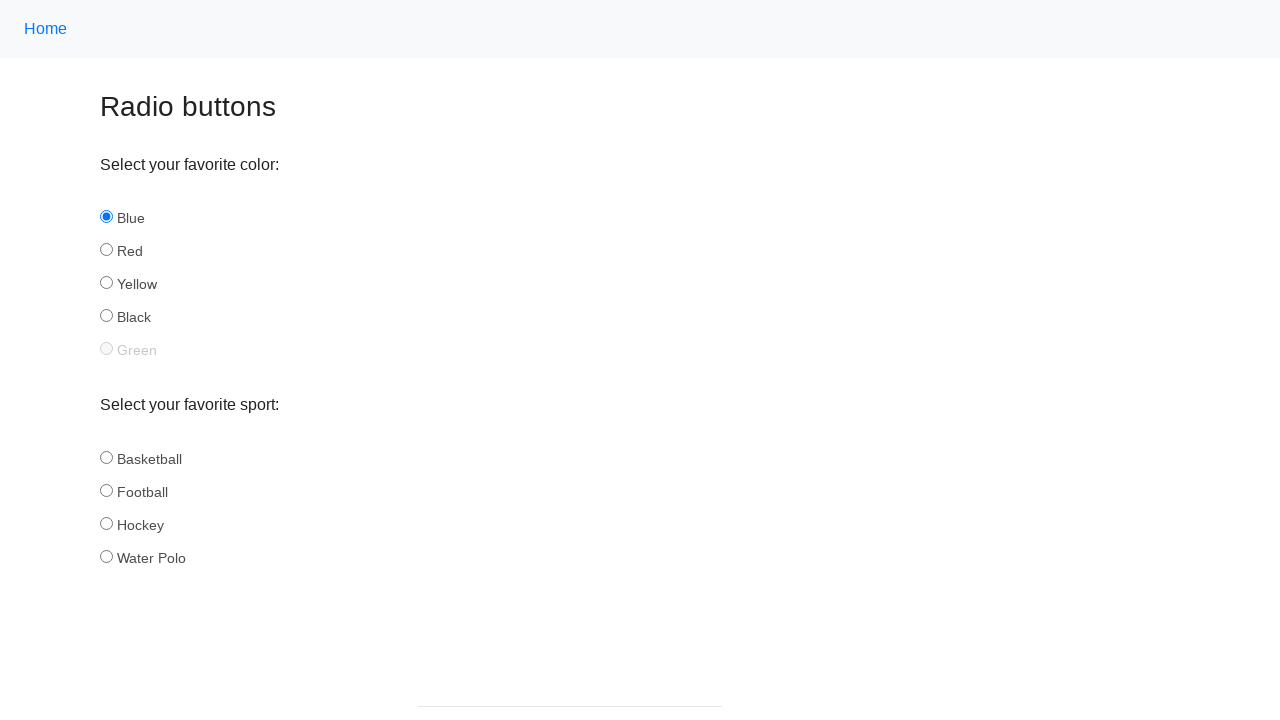

Located blue radio button
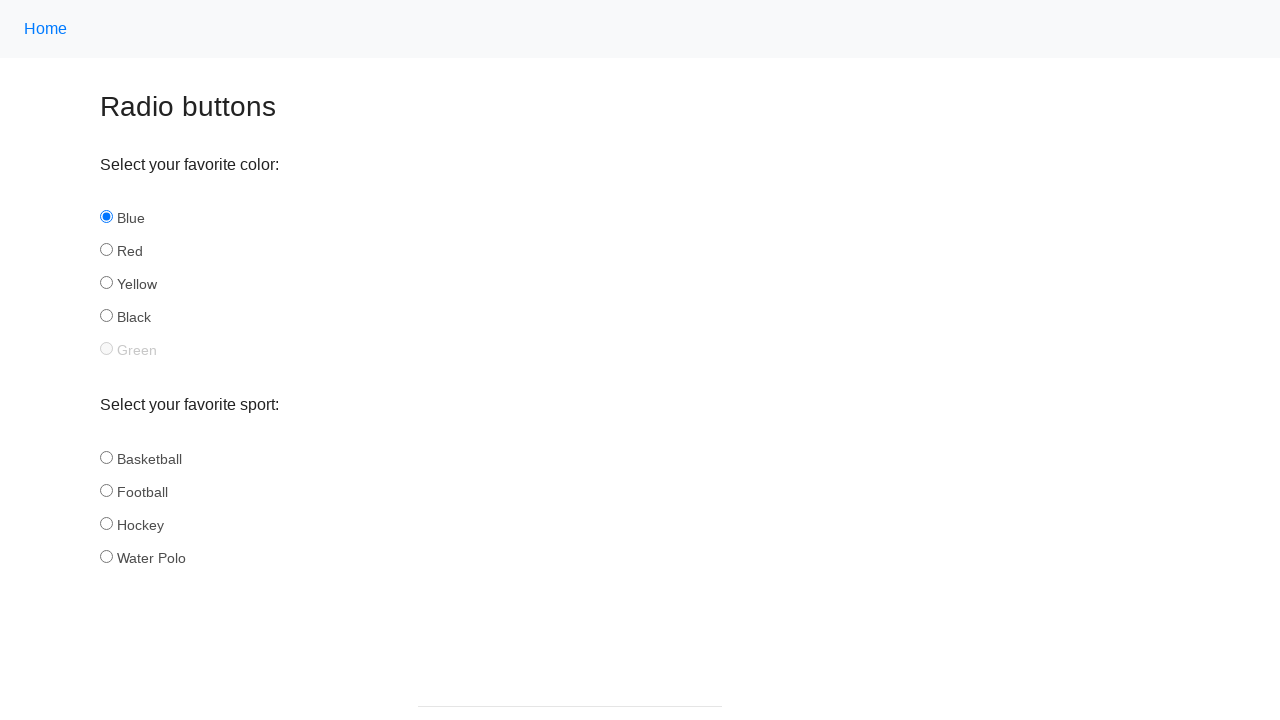

Located red radio button
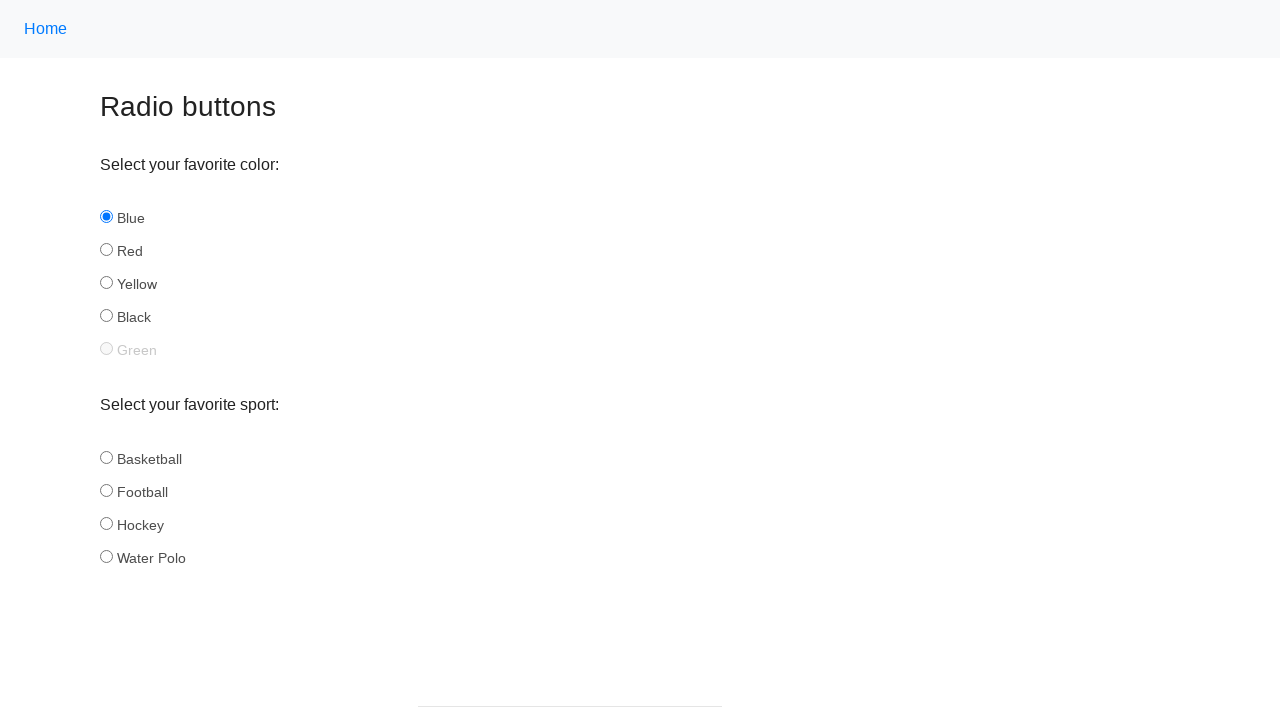

Checked if red radio button is selected
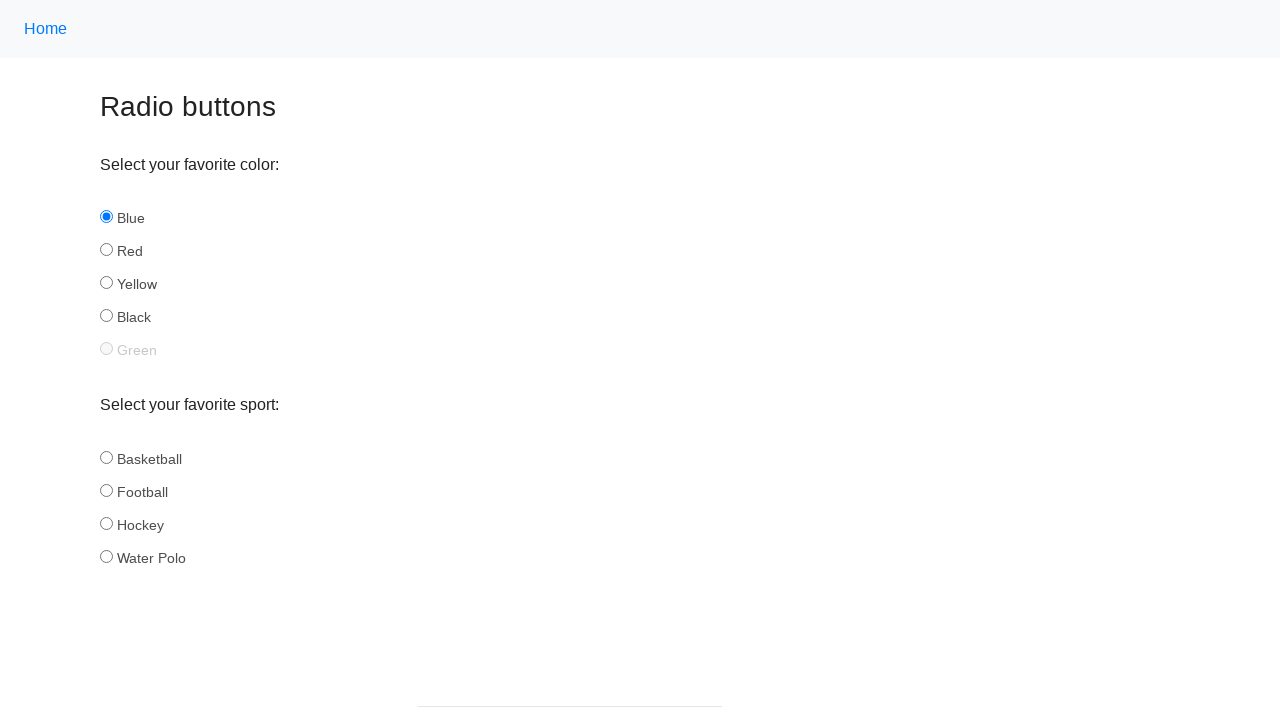

Clicked red radio button to select it at (106, 250) on #red
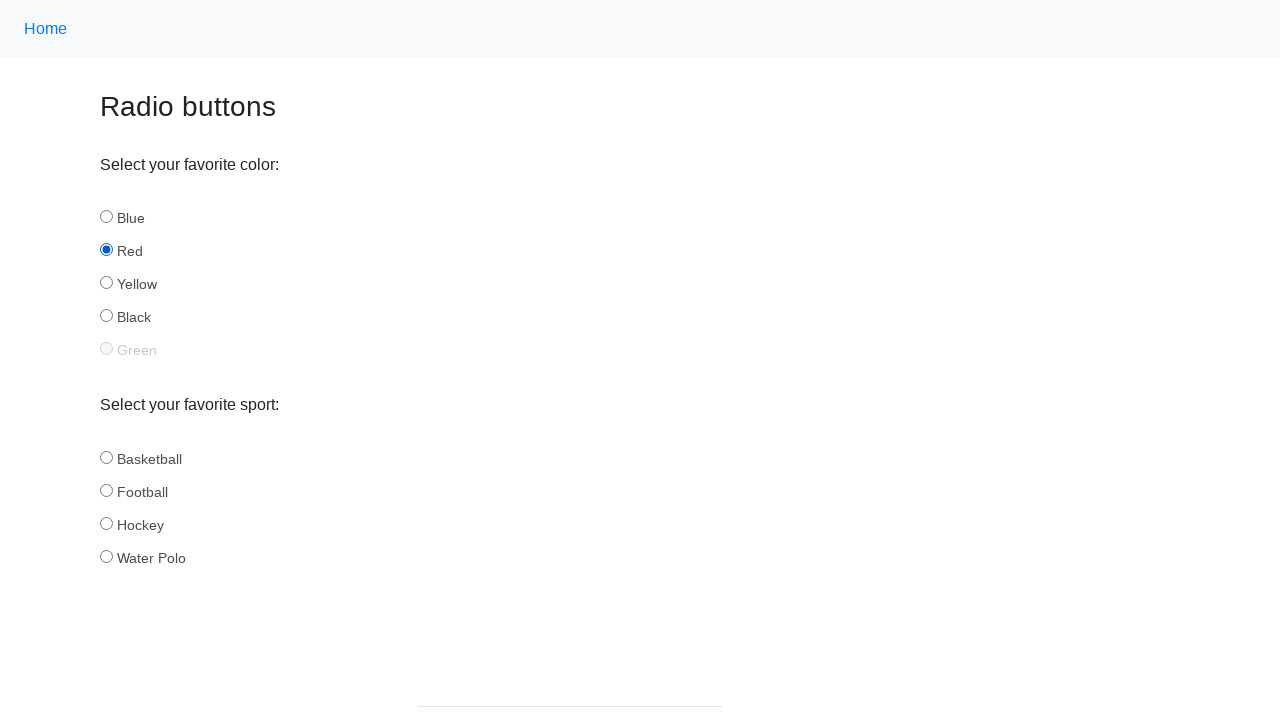

Located yellow radio button
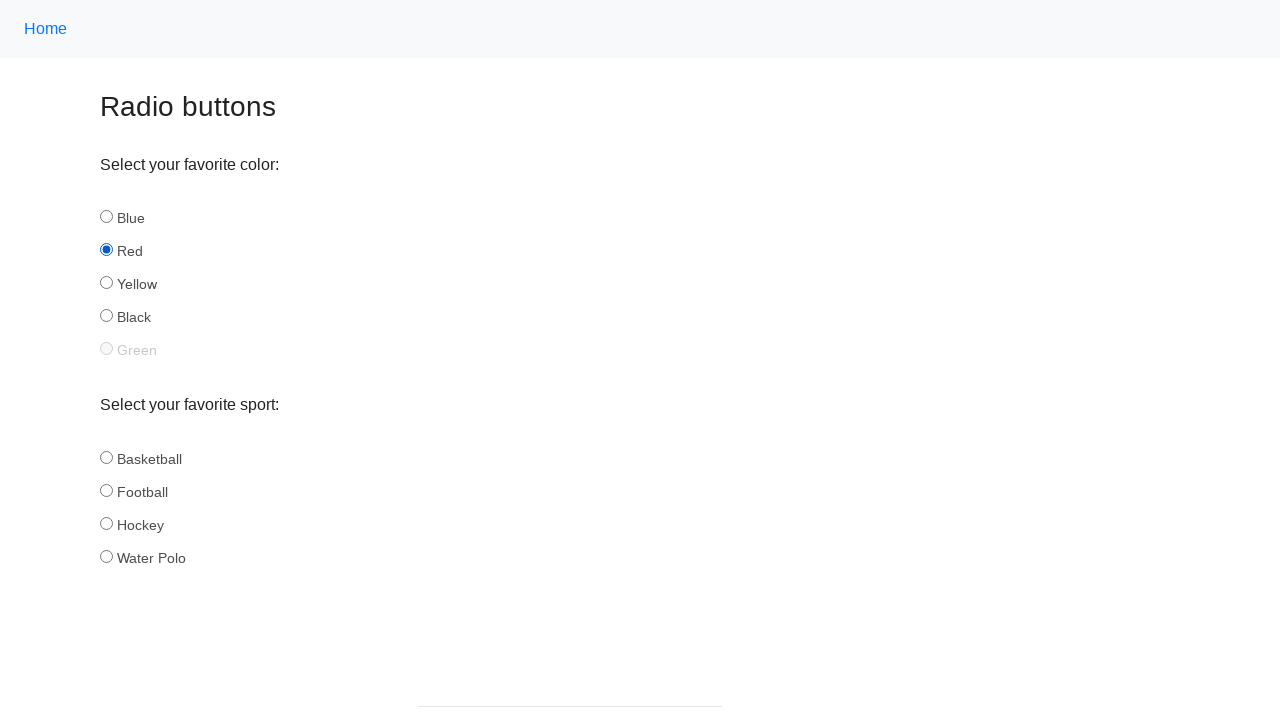

Checked if yellow radio button is selected
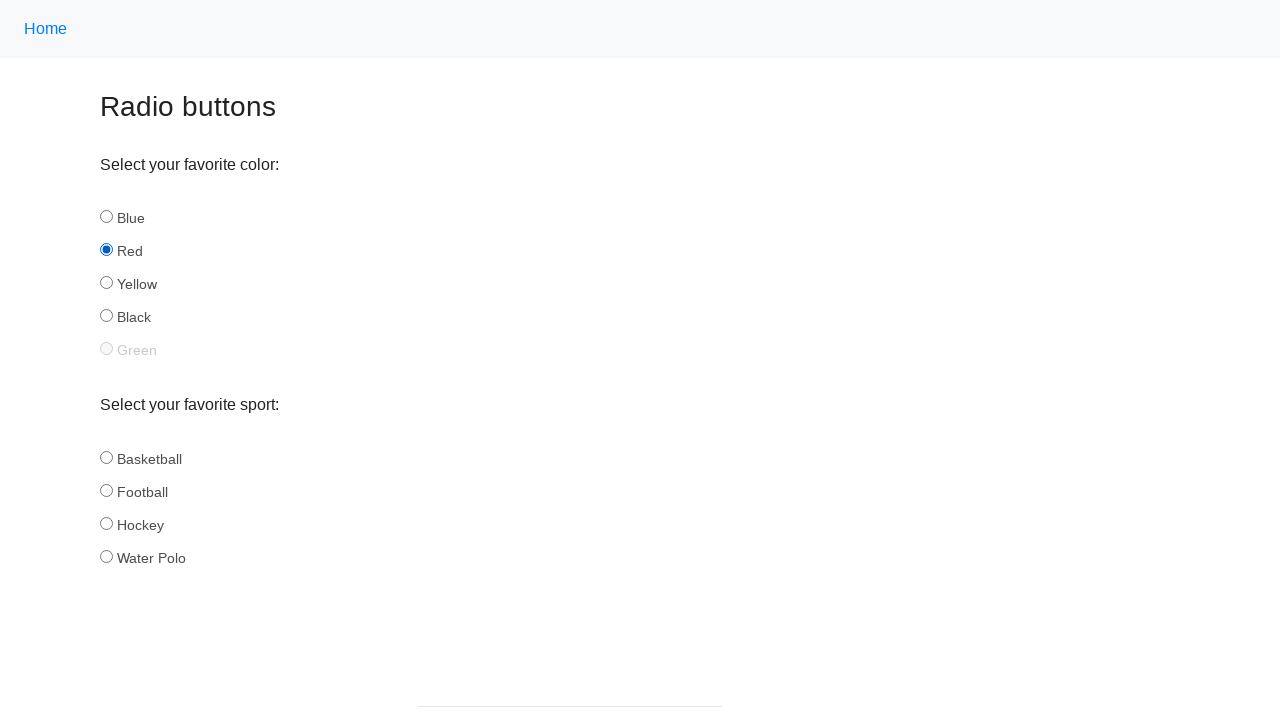

Clicked yellow radio button to select it at (106, 283) on #yellow
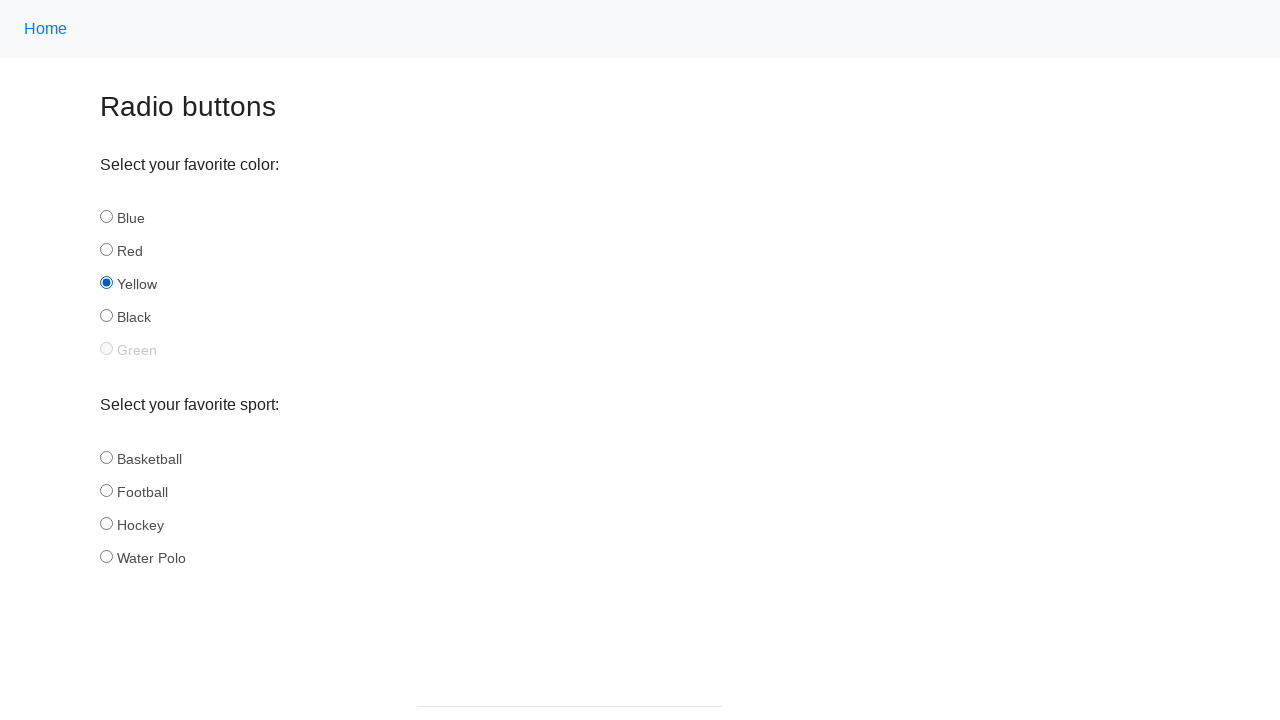

Located green radio button
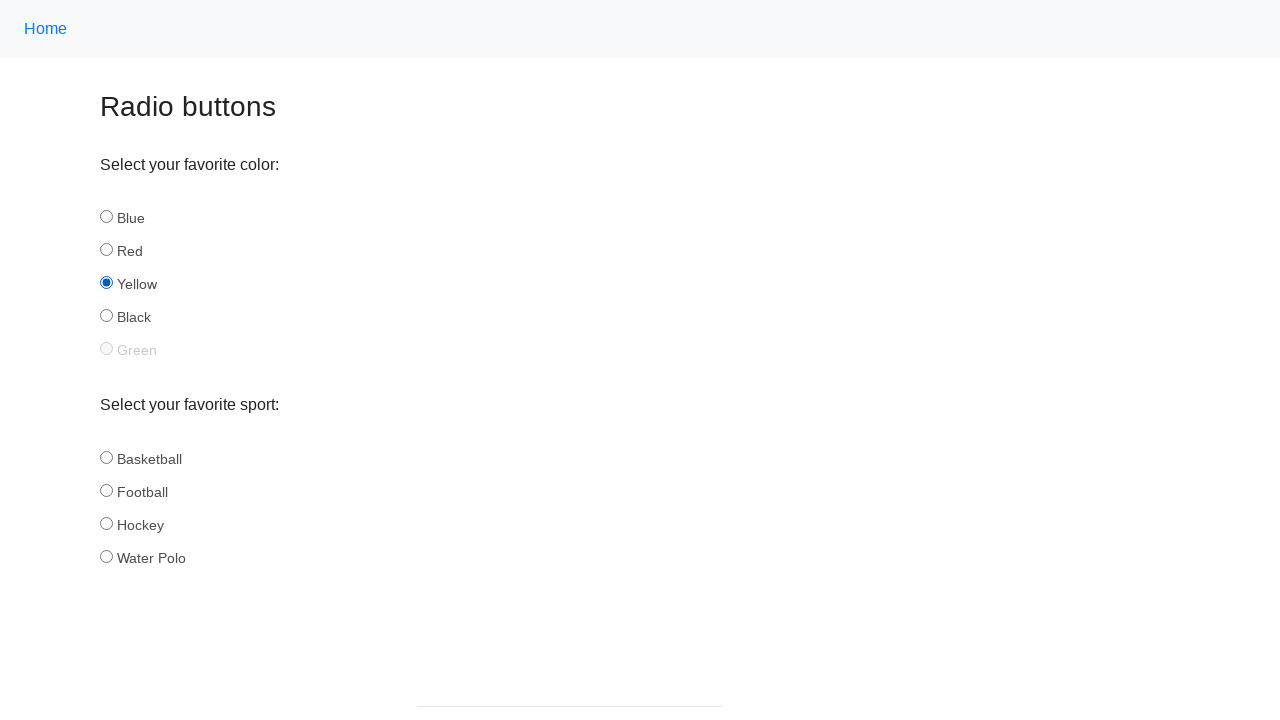

Green radio button is either checked or disabled, skipping click
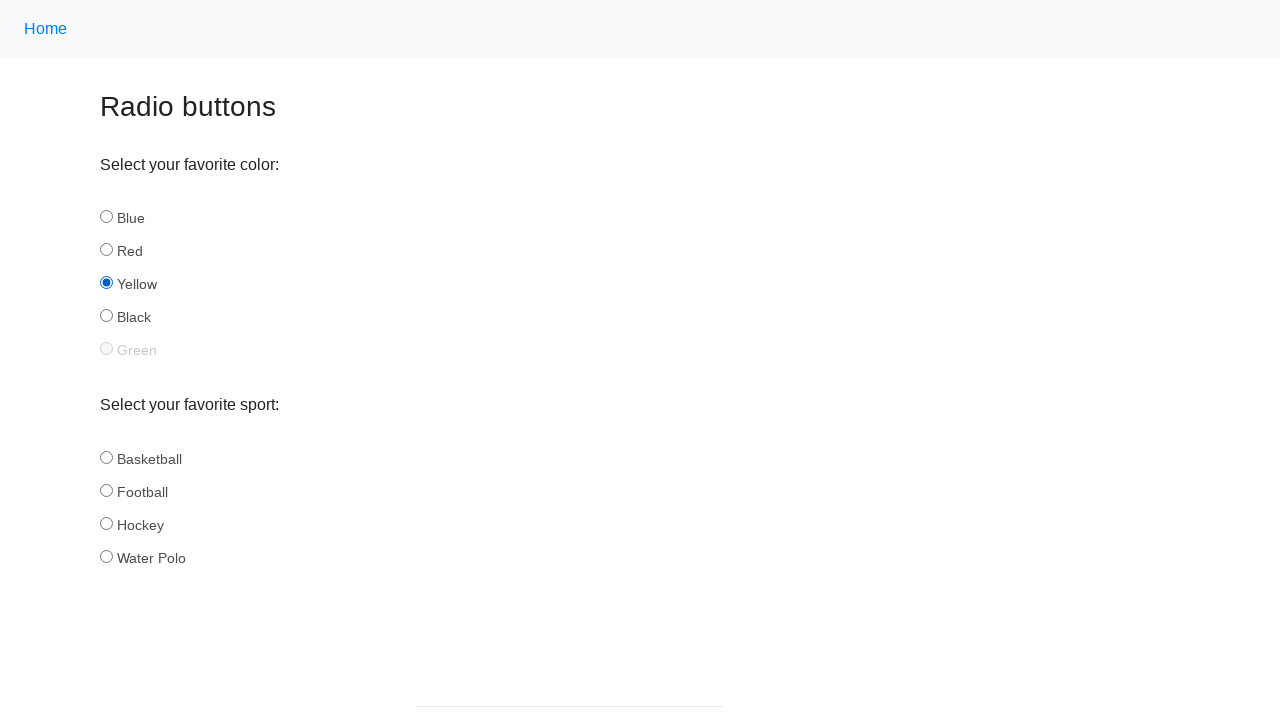

Located all radio buttons with name='color'
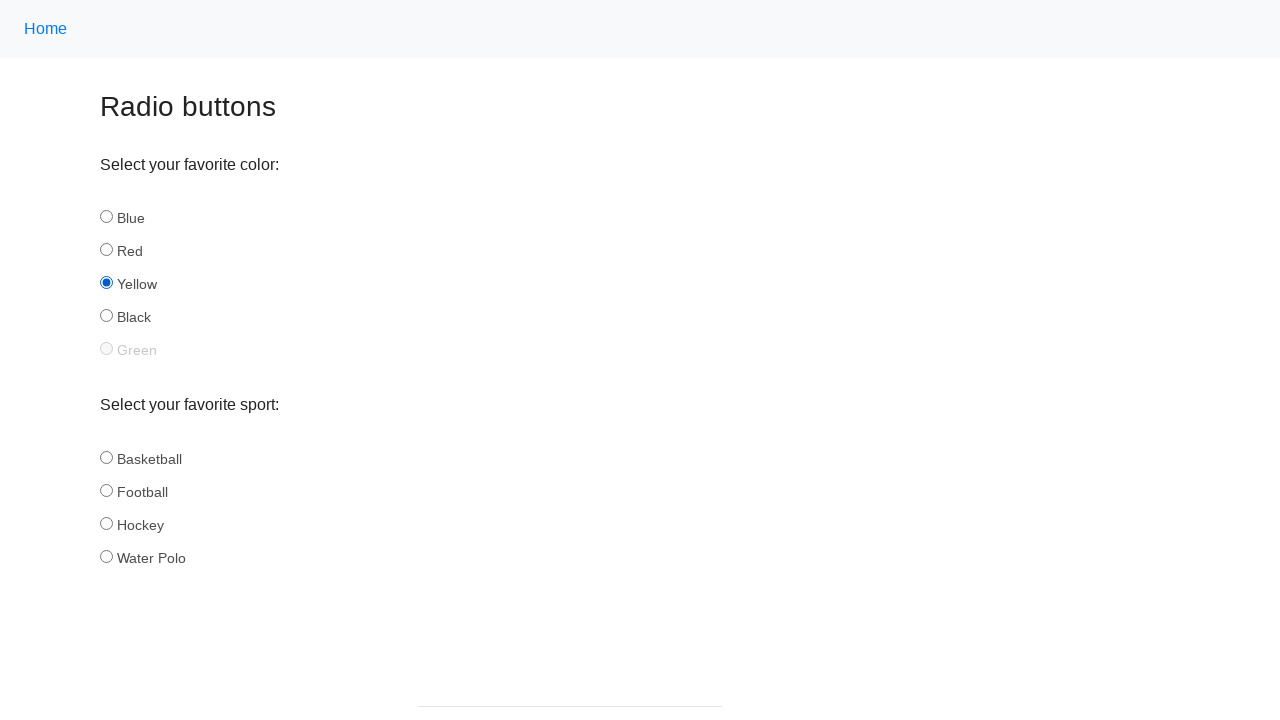

Asserted that color radio buttons exist (count > 0)
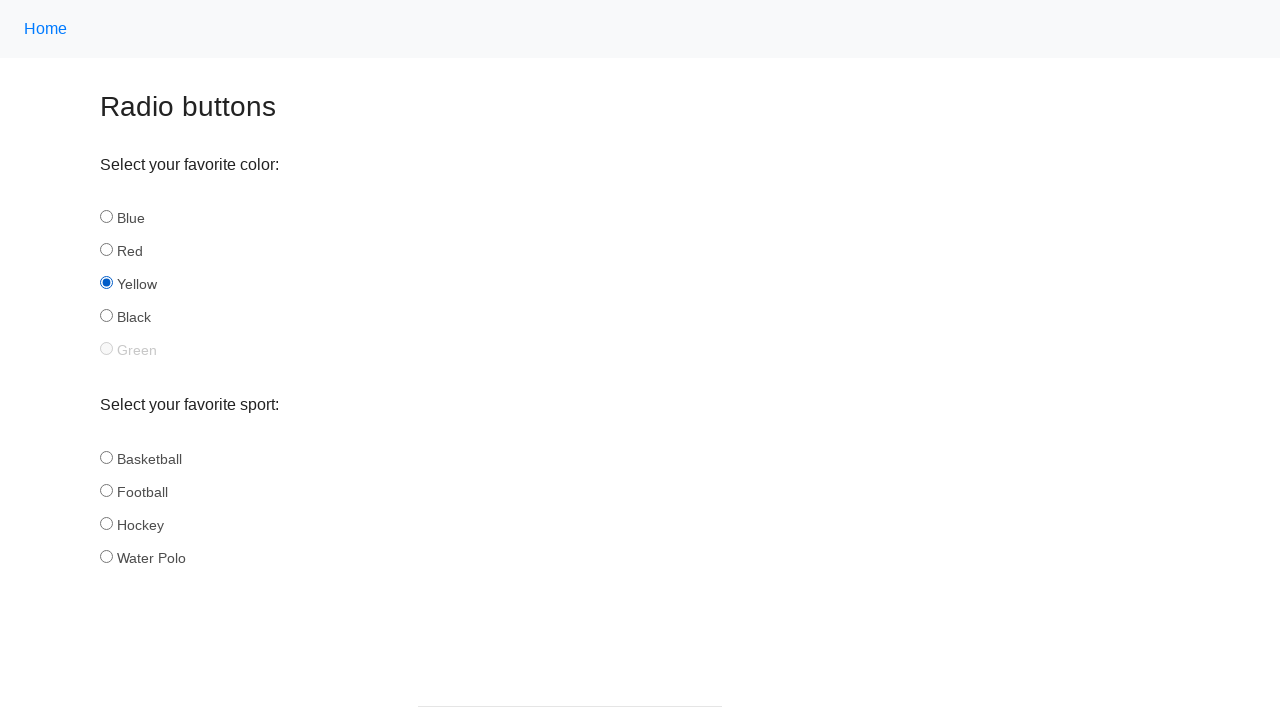

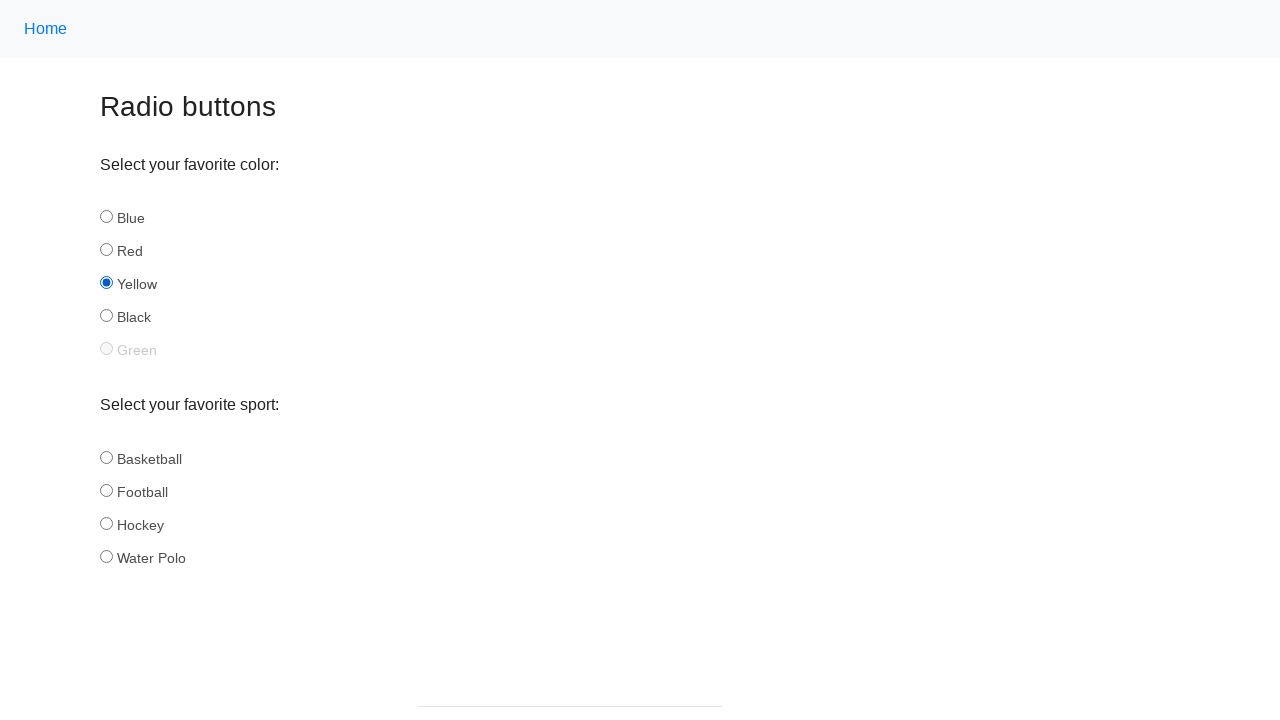